Tests that edits are cancelled when pressing Escape key

Starting URL: https://demo.playwright.dev/todomvc

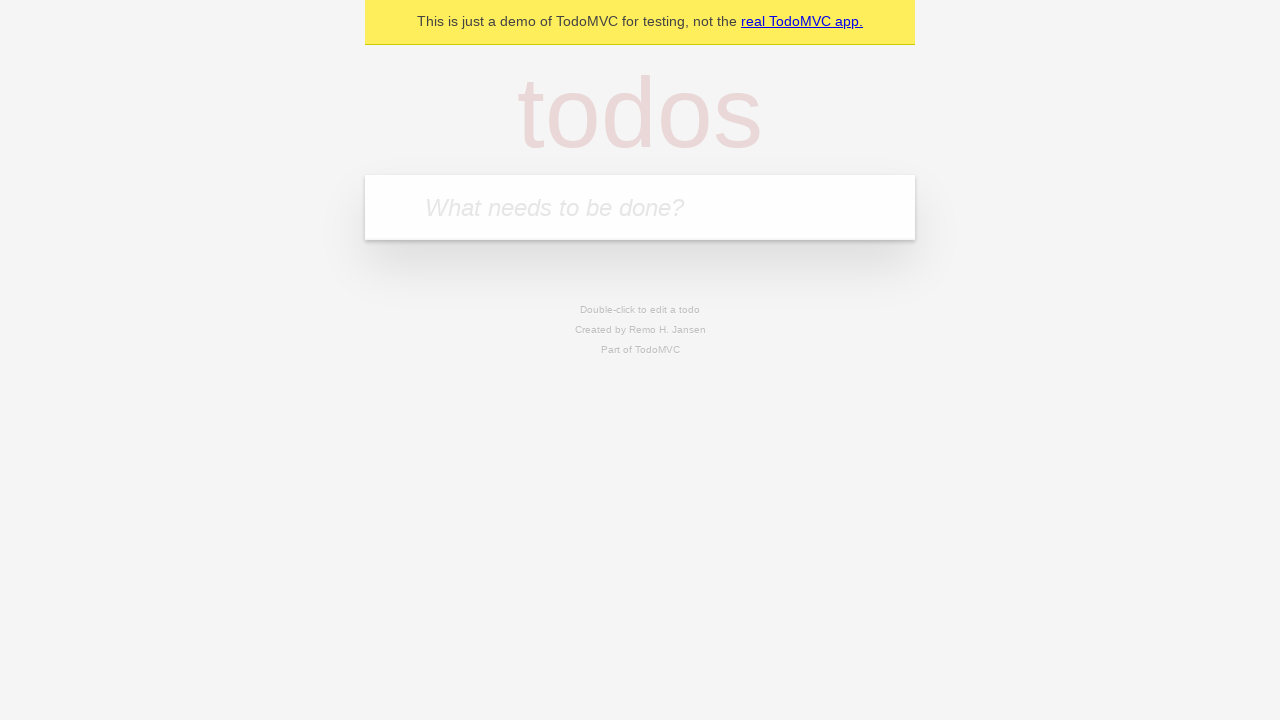

Filled first todo with 'buy some cheese' on internal:attr=[placeholder="What needs to be done?"i]
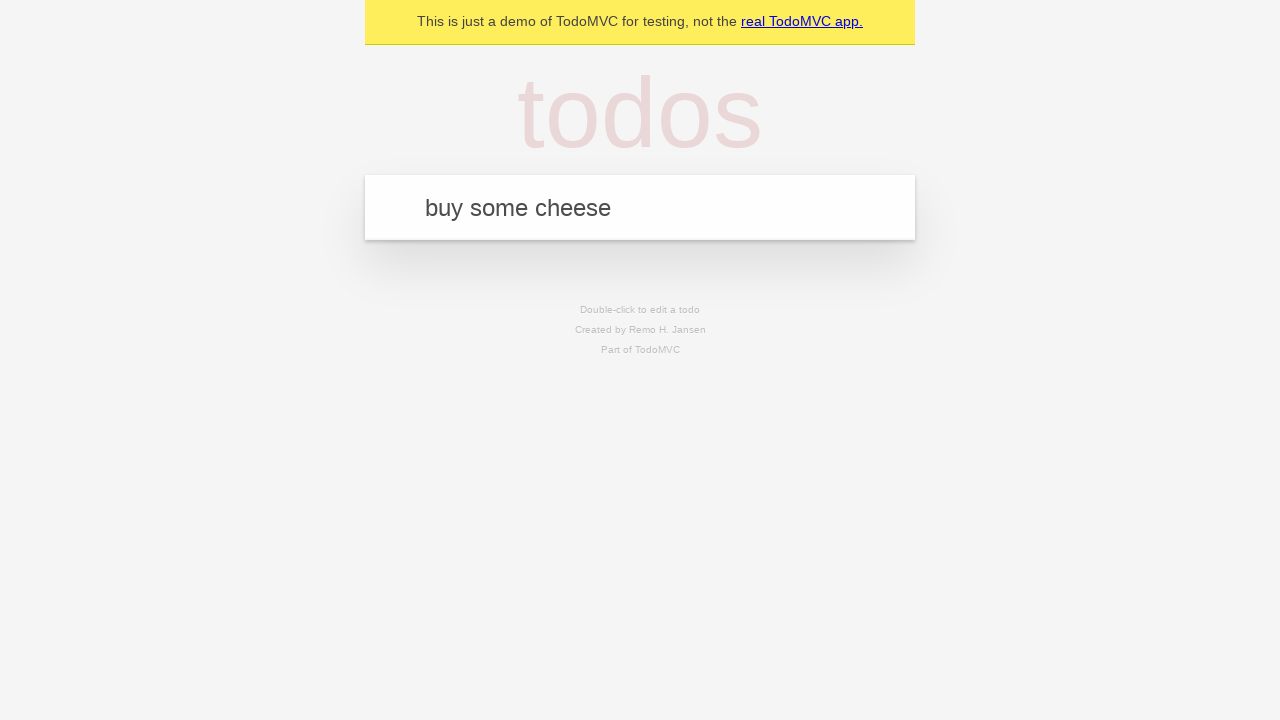

Pressed Enter to create first todo on internal:attr=[placeholder="What needs to be done?"i]
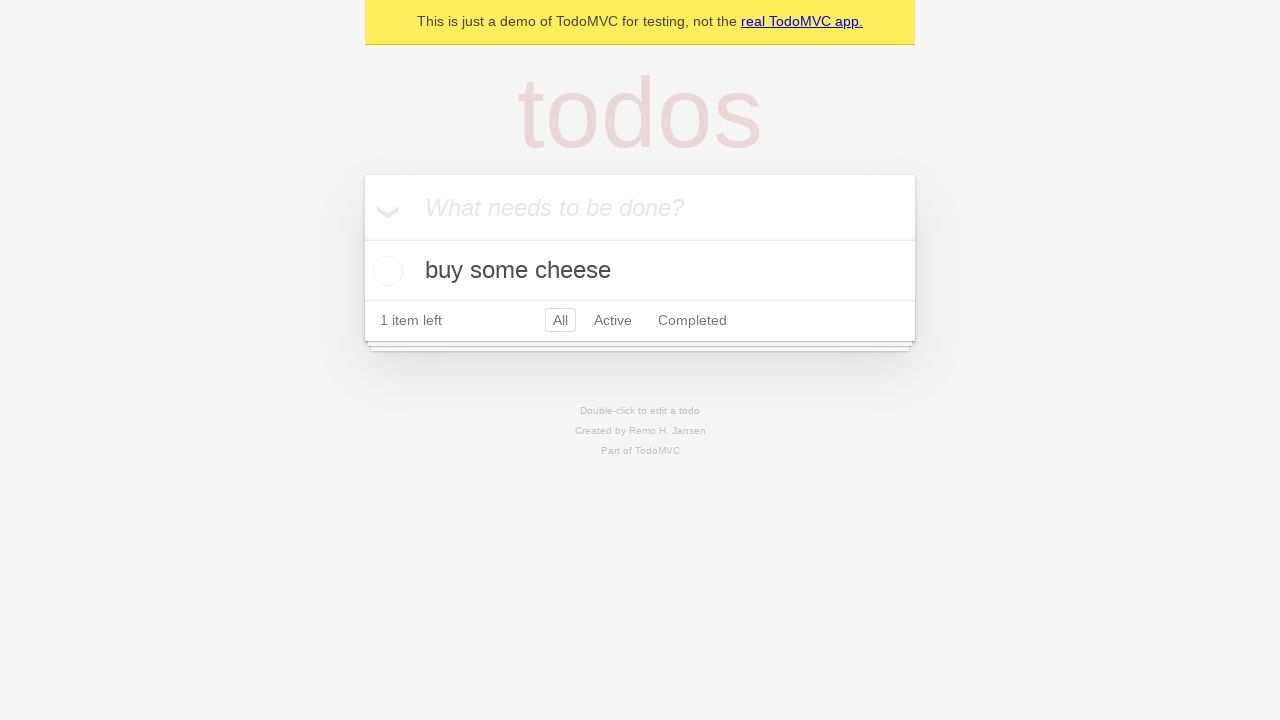

Filled second todo with 'feed the cat' on internal:attr=[placeholder="What needs to be done?"i]
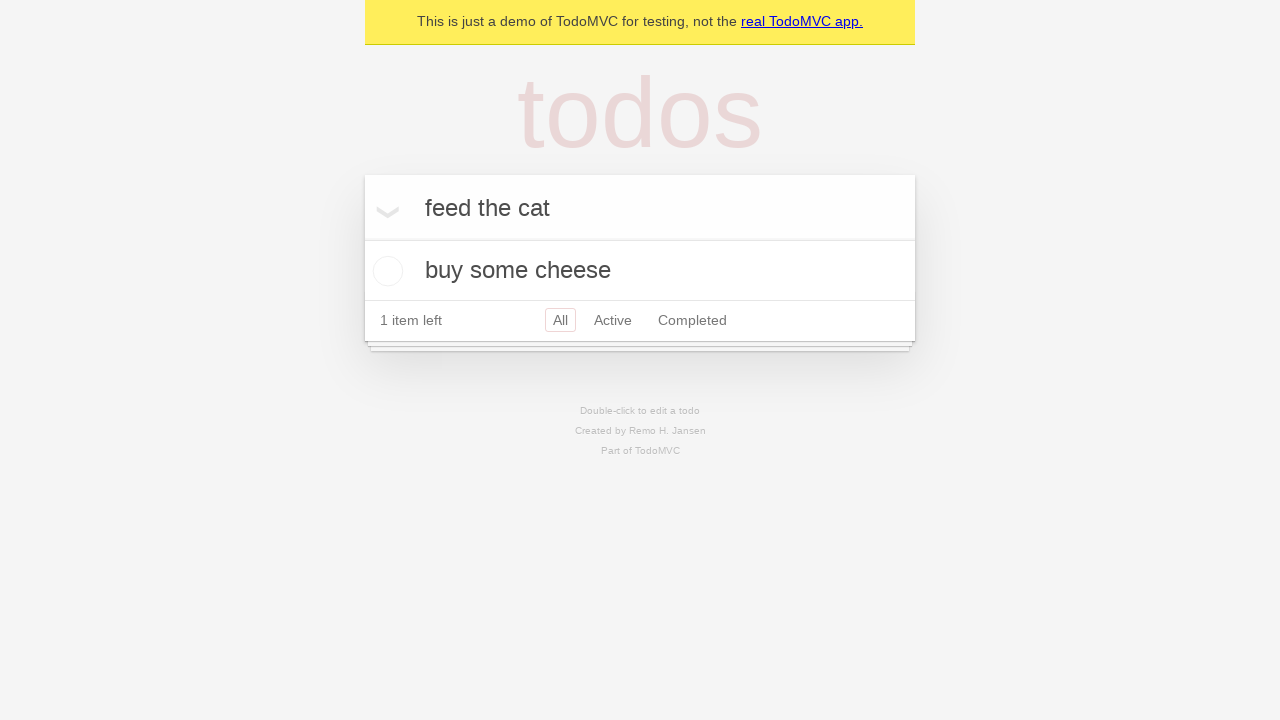

Pressed Enter to create second todo on internal:attr=[placeholder="What needs to be done?"i]
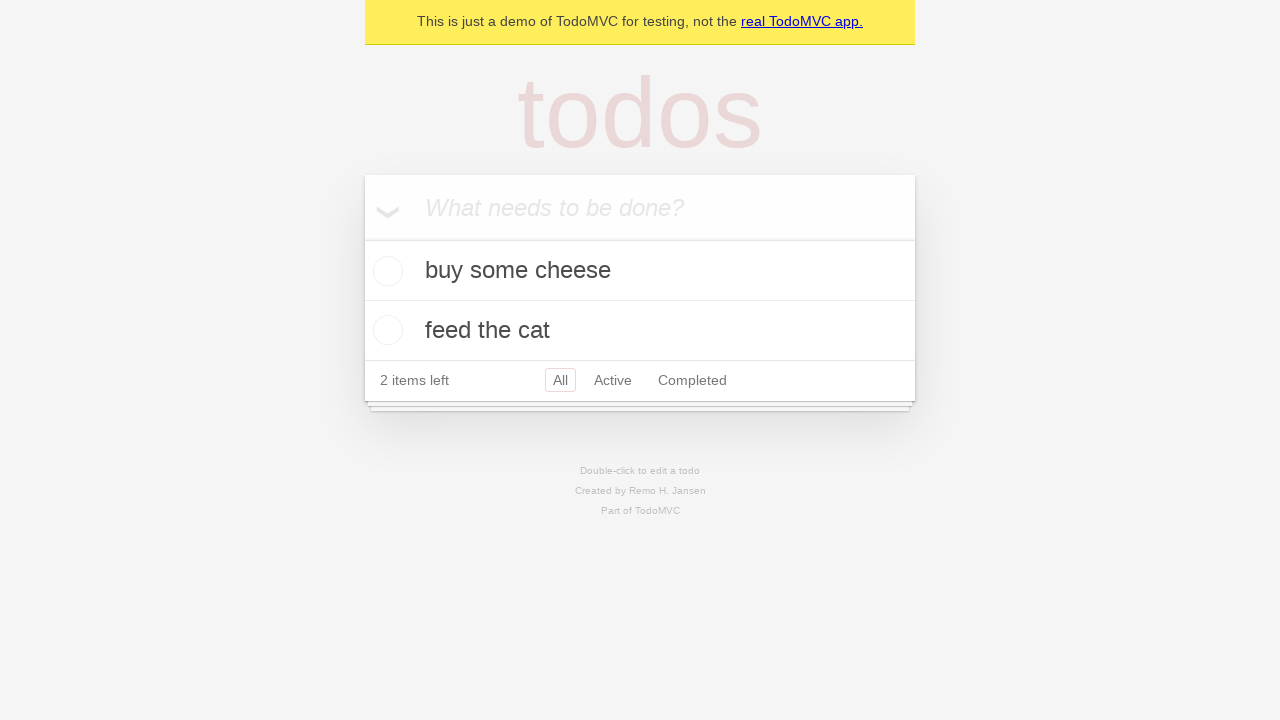

Filled third todo with 'book a doctors appointment' on internal:attr=[placeholder="What needs to be done?"i]
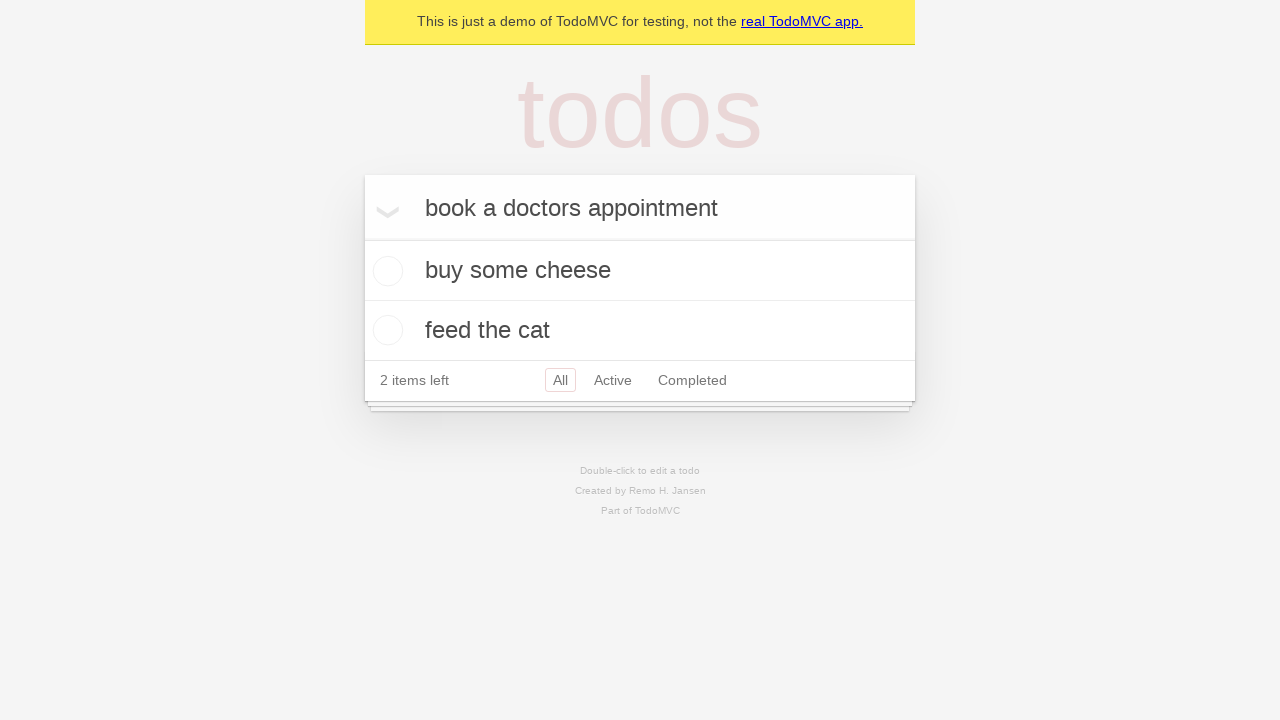

Pressed Enter to create third todo on internal:attr=[placeholder="What needs to be done?"i]
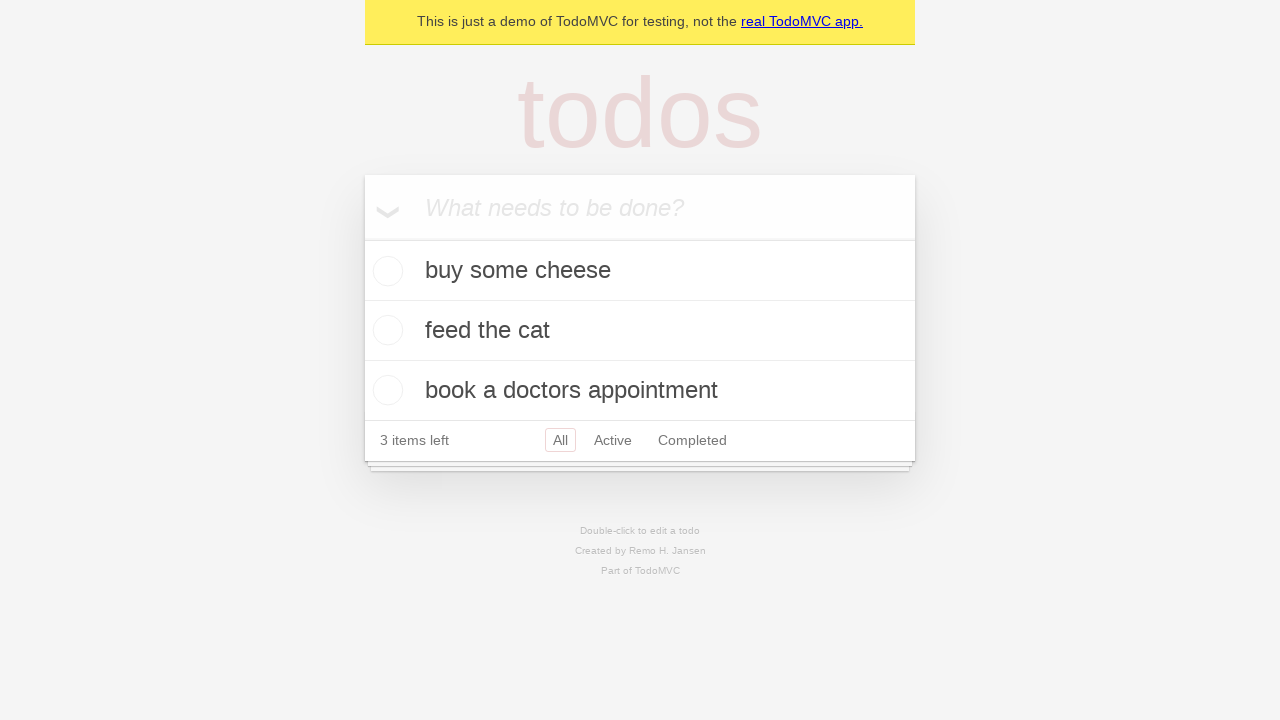

Double-clicked second todo item to start editing at (640, 331) on internal:testid=[data-testid="todo-item"s] >> nth=1
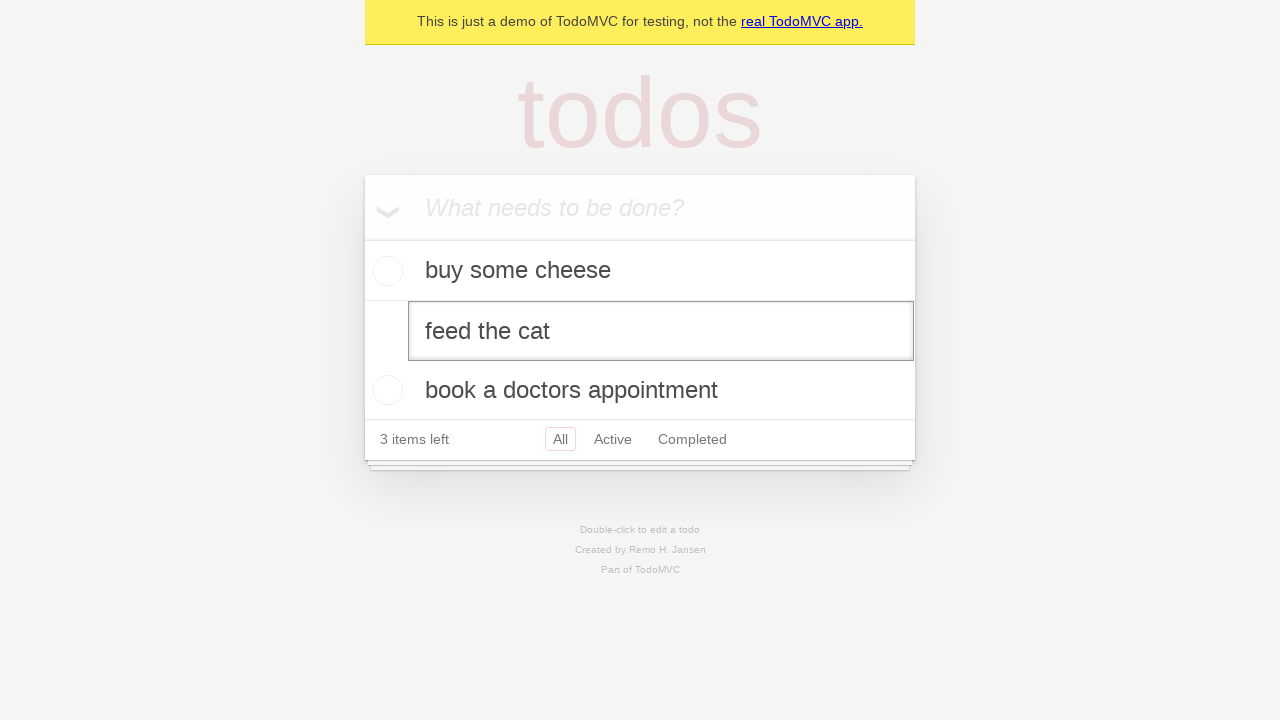

Filled edit field with 'buy some sausages' on internal:testid=[data-testid="todo-item"s] >> nth=1 >> internal:role=textbox[nam
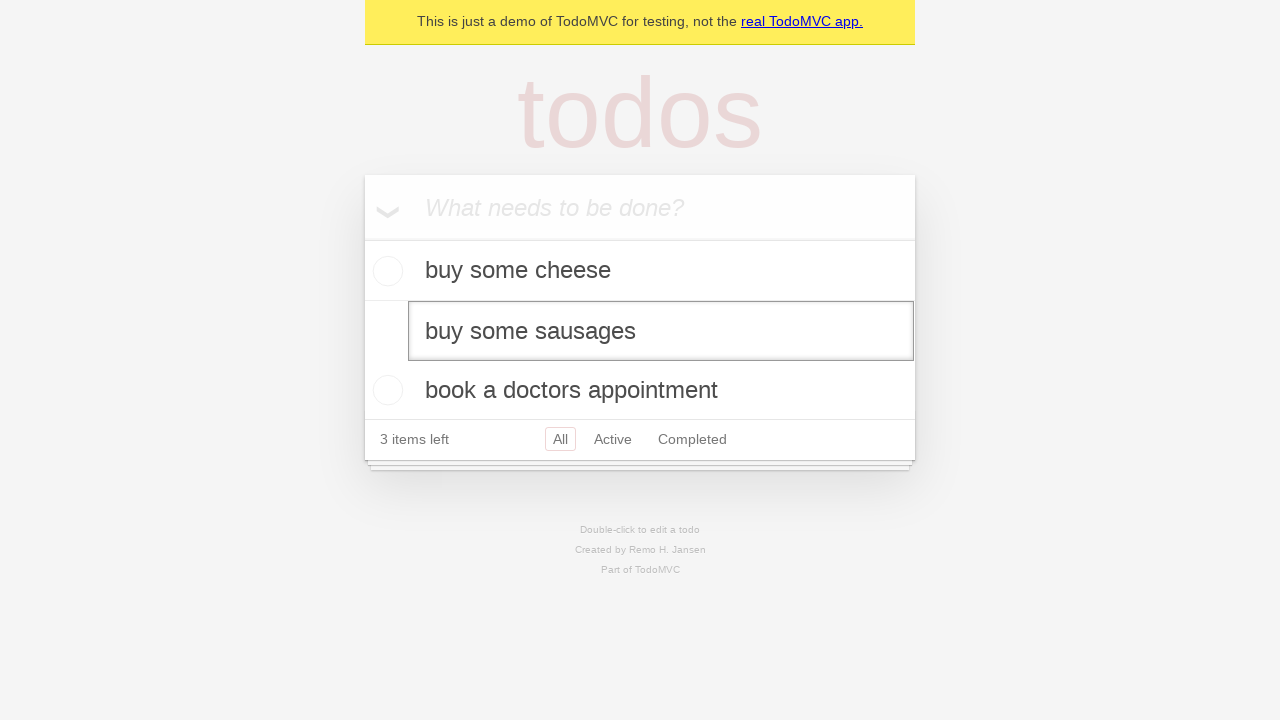

Pressed Escape key to cancel edit on internal:testid=[data-testid="todo-item"s] >> nth=1 >> internal:role=textbox[nam
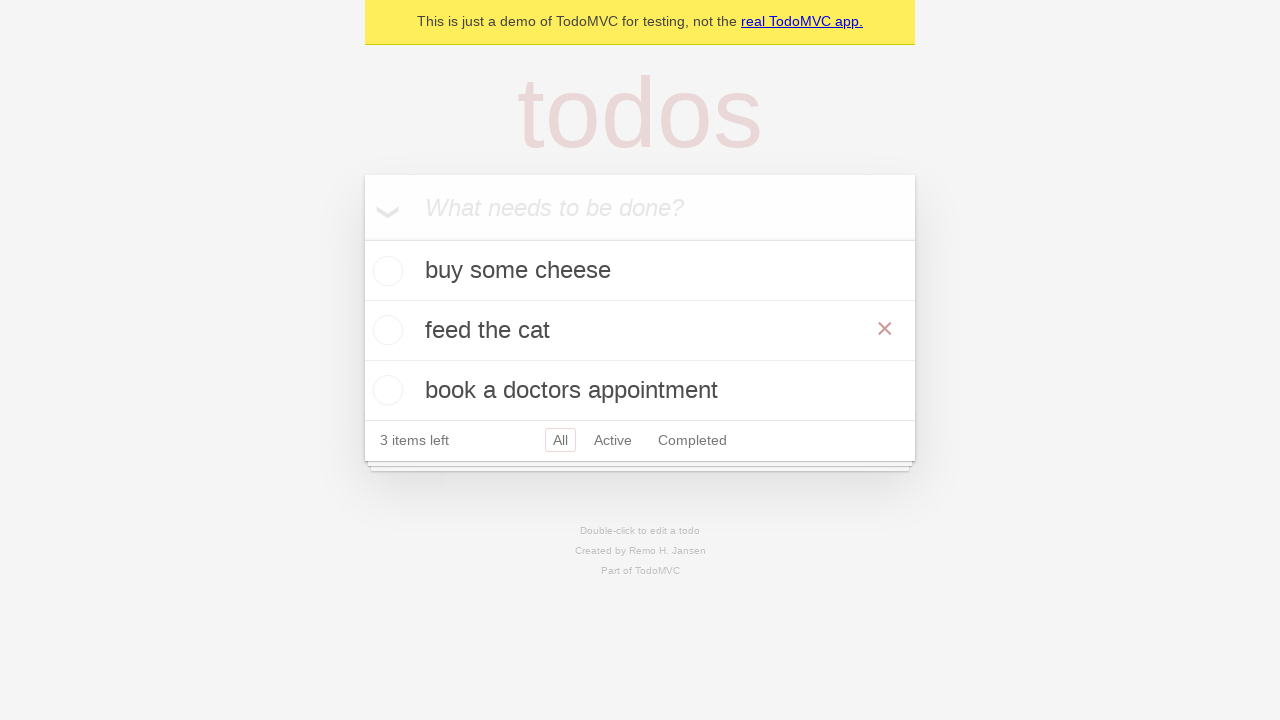

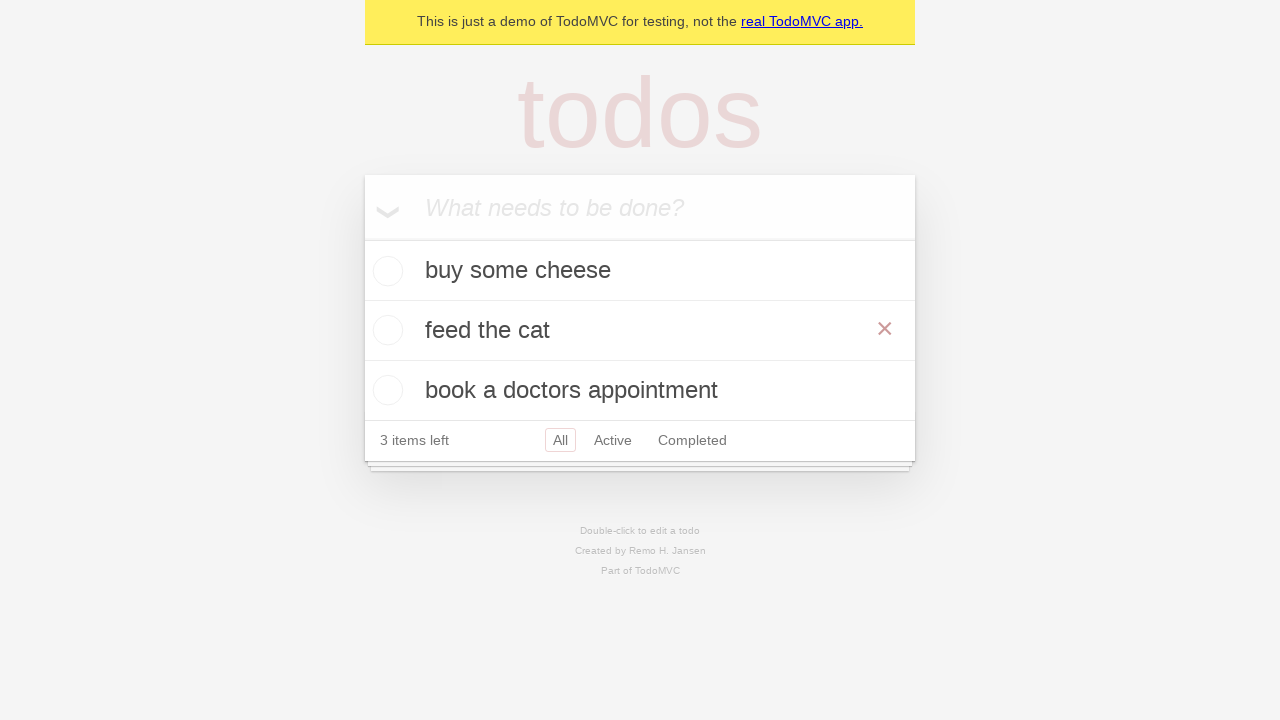